Tests login form validation when both username and password fields are left blank

Starting URL: http://www.saucedemo.com

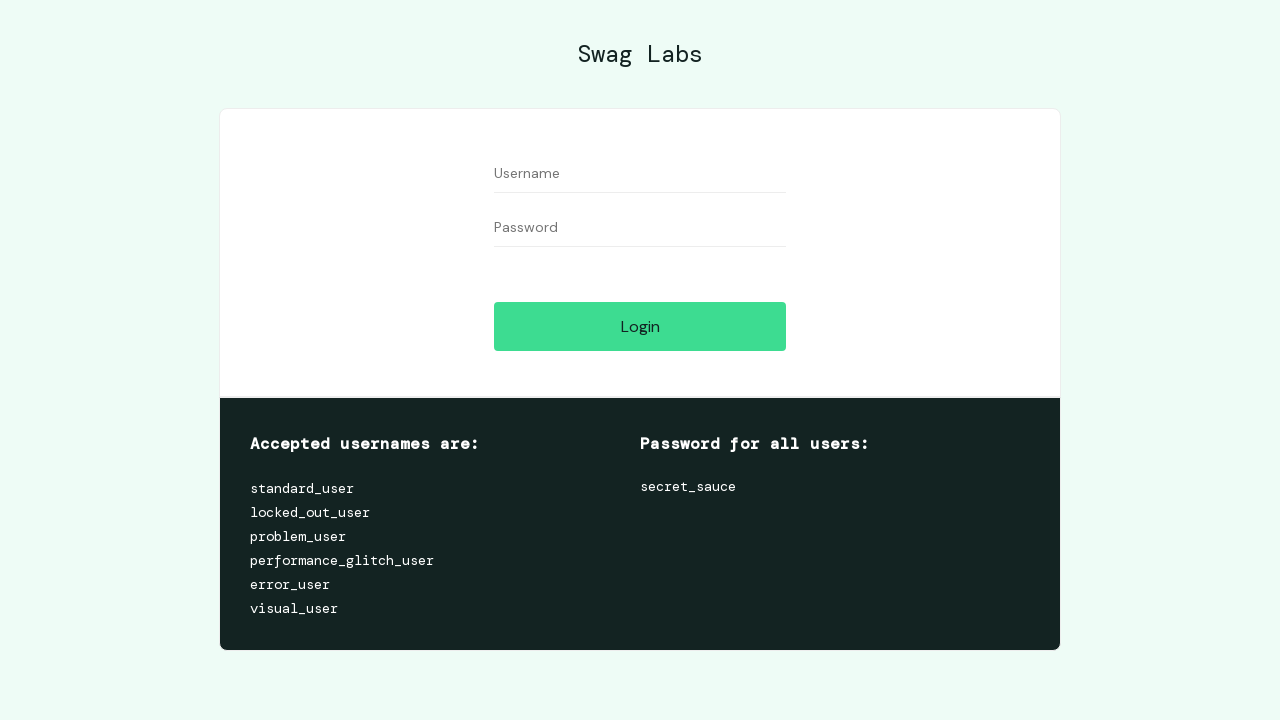

Clicked login button without filling username and password fields at (640, 326) on #login-button
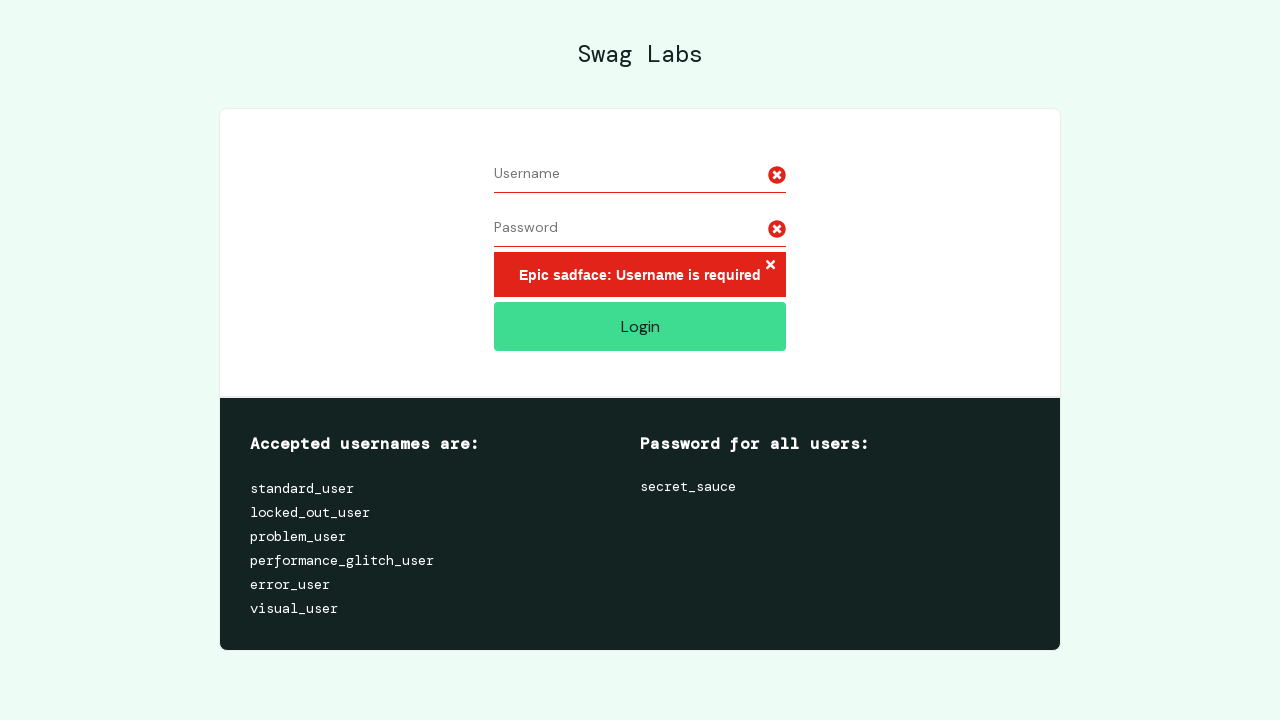

Error message appeared on page
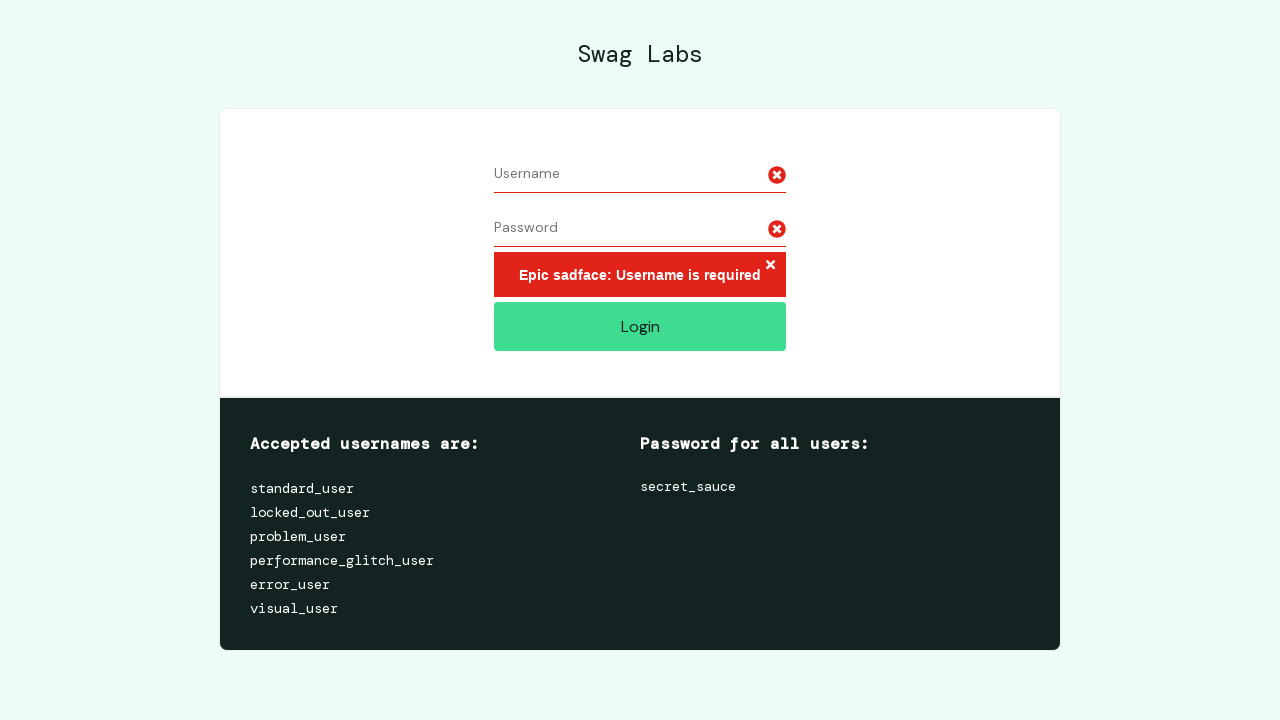

Located error message element
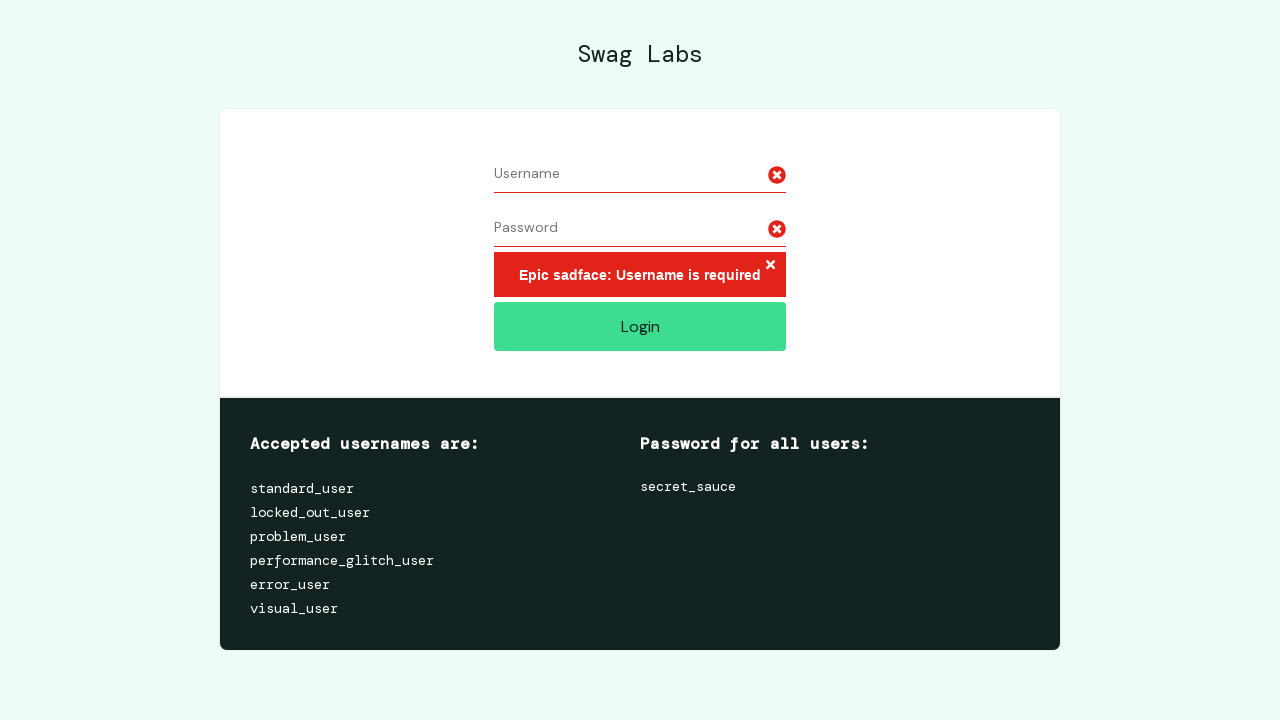

Verified error message displays 'Epic sadface: Username is required'
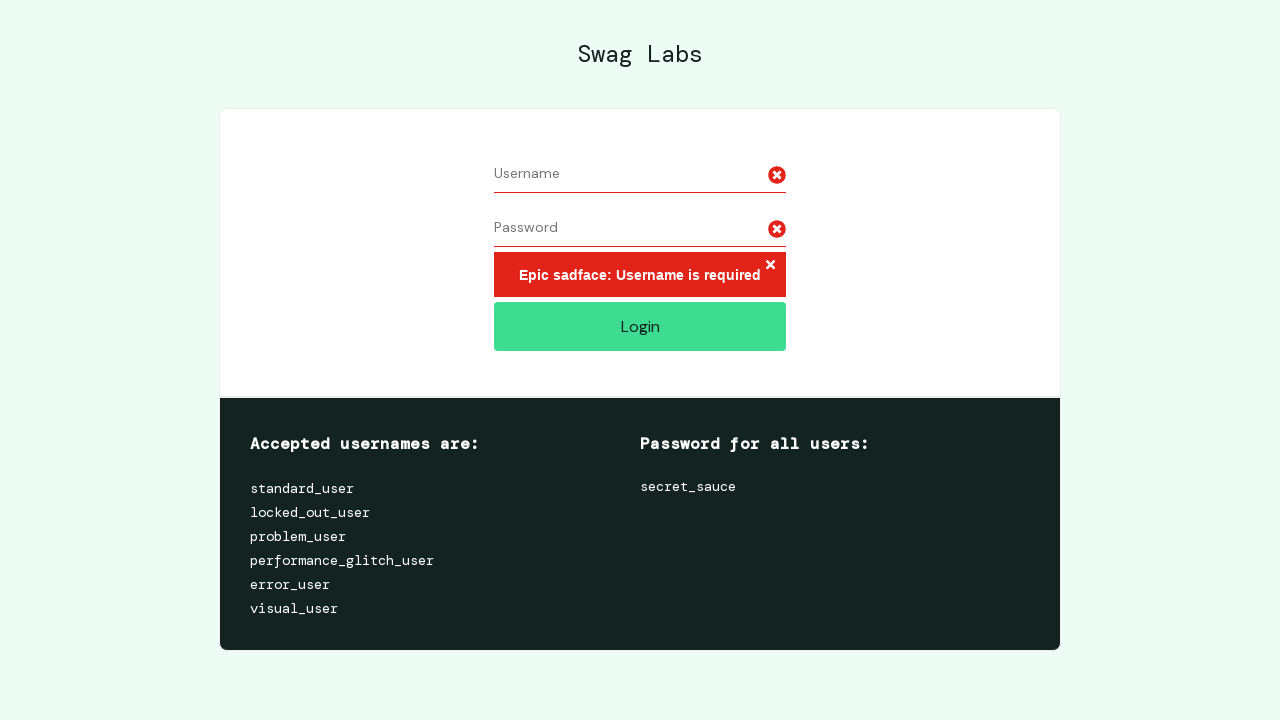

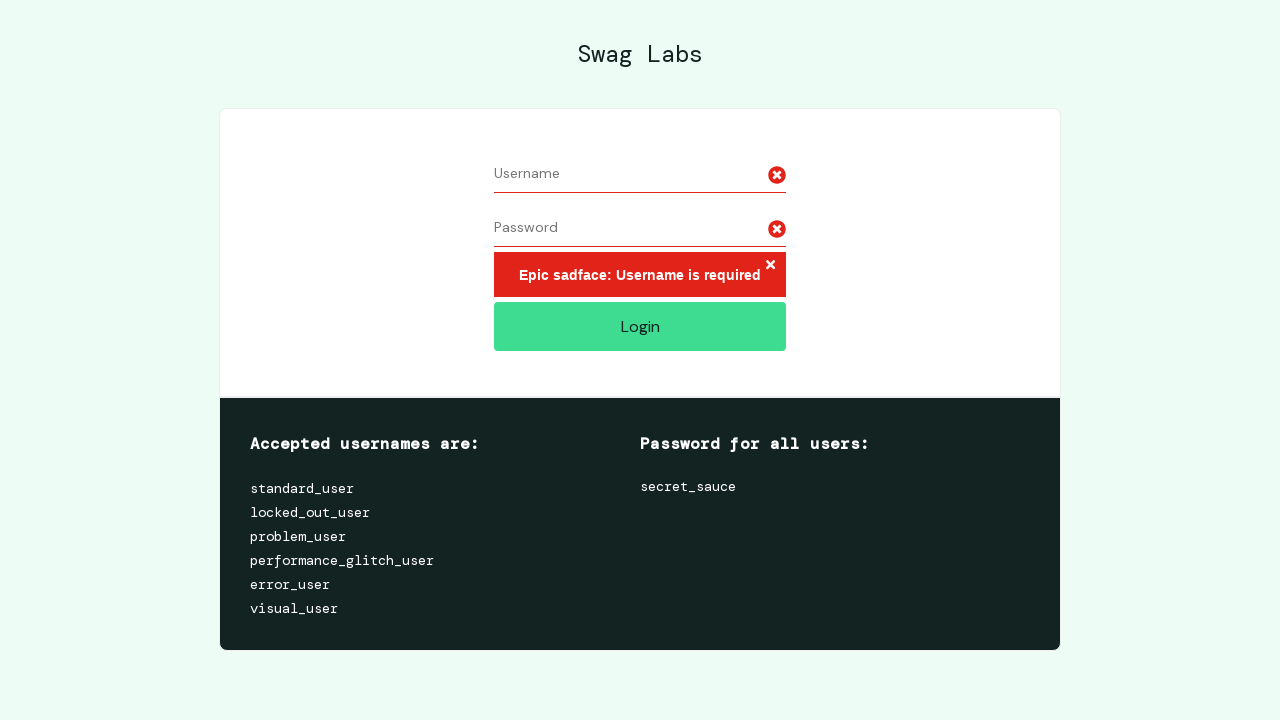